Tests jQuery UI slider functionality by dragging the slider handle to a new position within an iframe

Starting URL: https://jqueryui.com/slider/

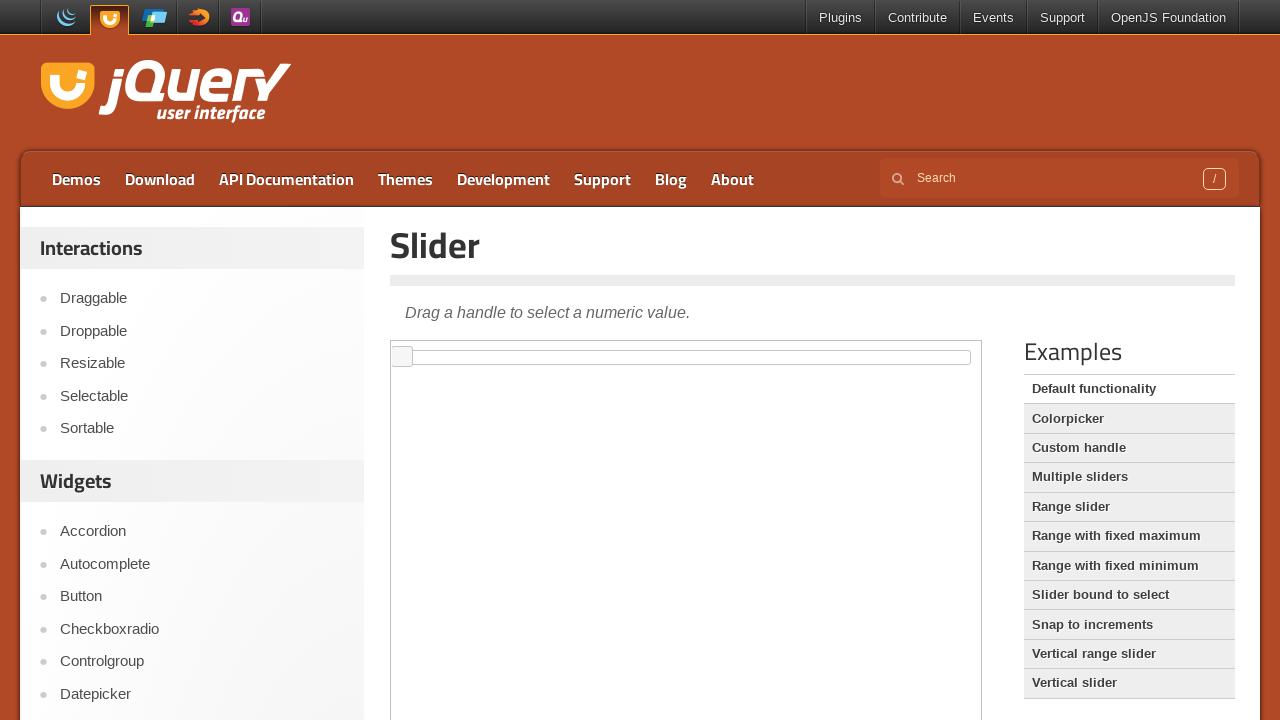

Located the demo-frame iframe containing the slider
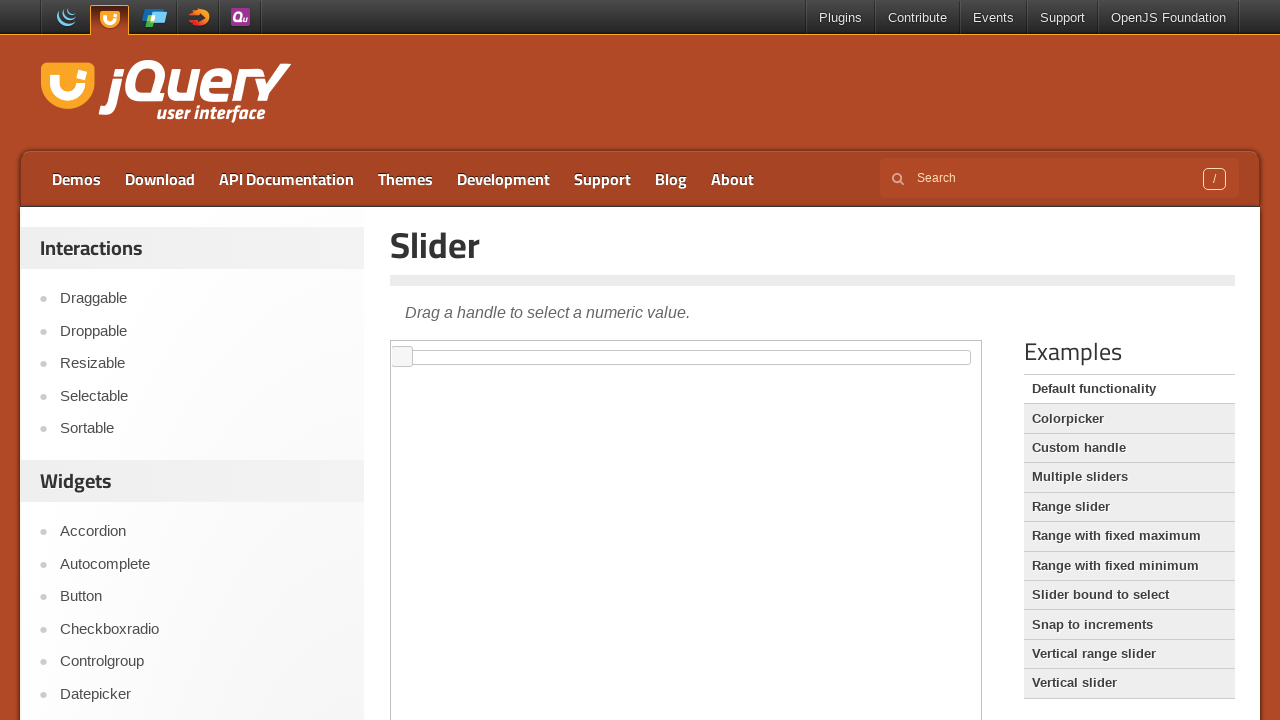

Located the slider handle element within the iframe
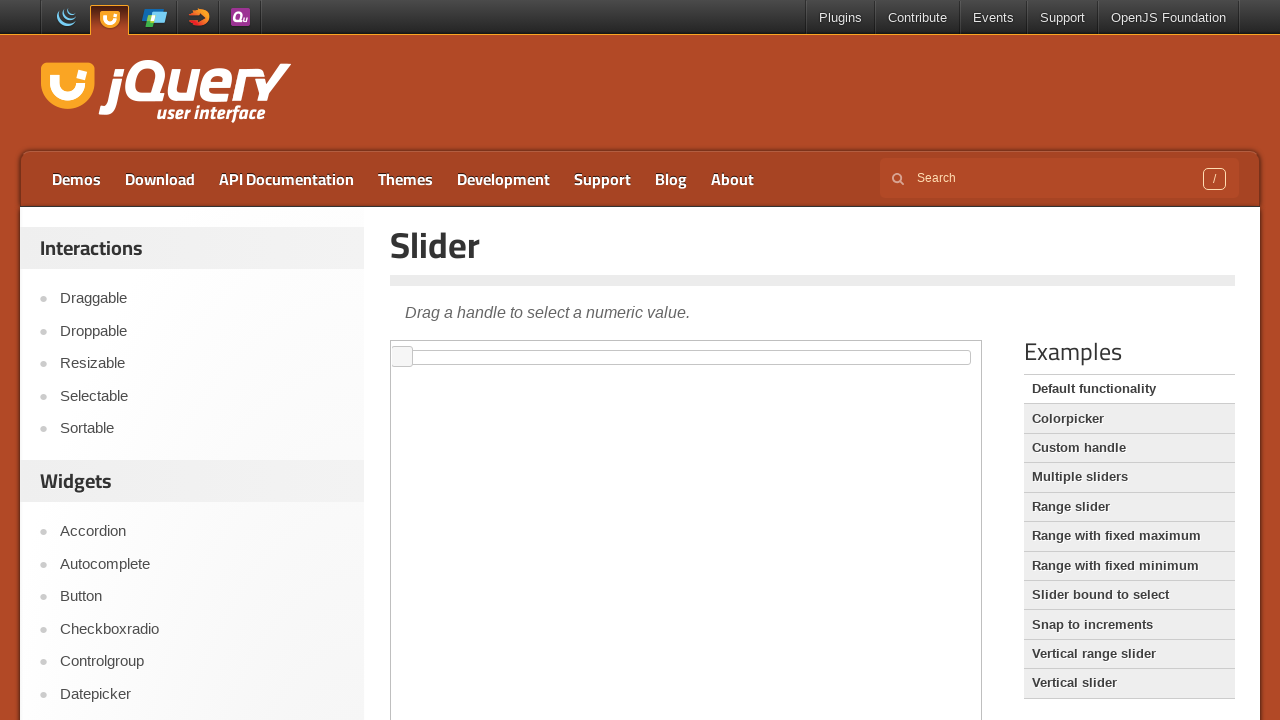

Dragged the slider handle 500 pixels to the right at (893, 347)
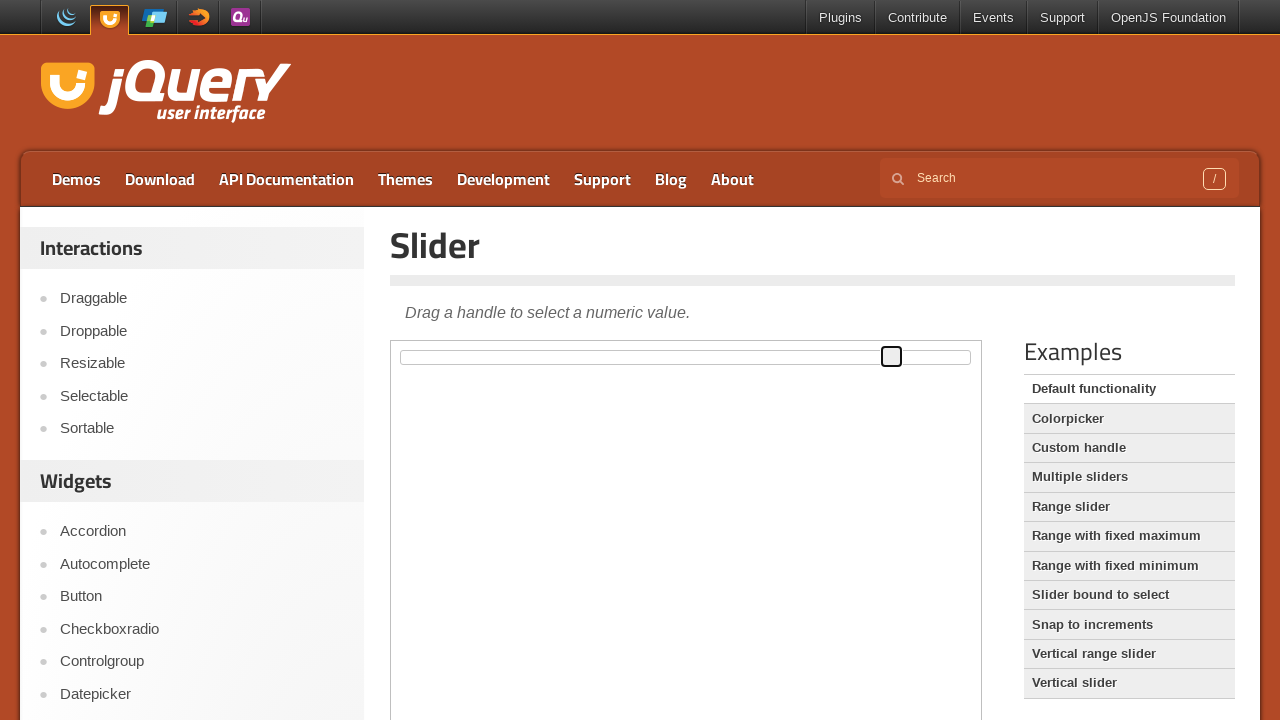

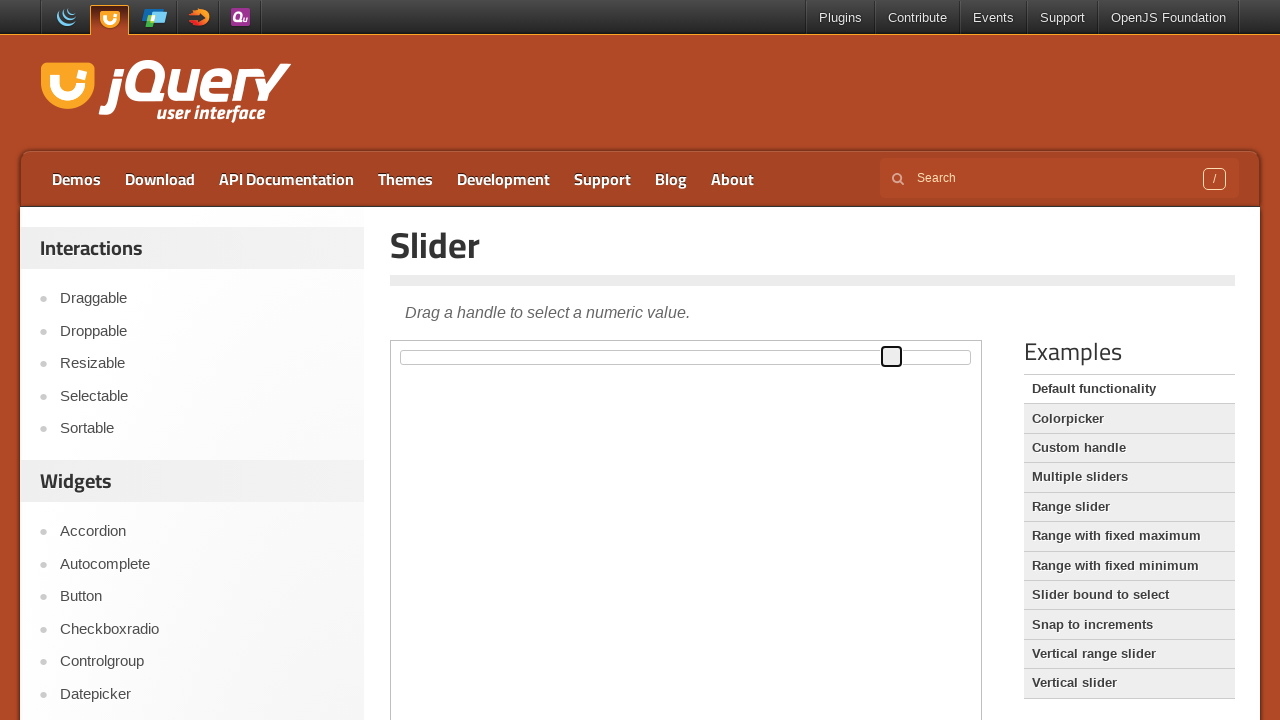